Tests drag and drop functionality on the jQuery UI droppable demo page by dragging an element from the draggable source to the droppable target within an iframe.

Starting URL: https://jqueryui.com/droppable/

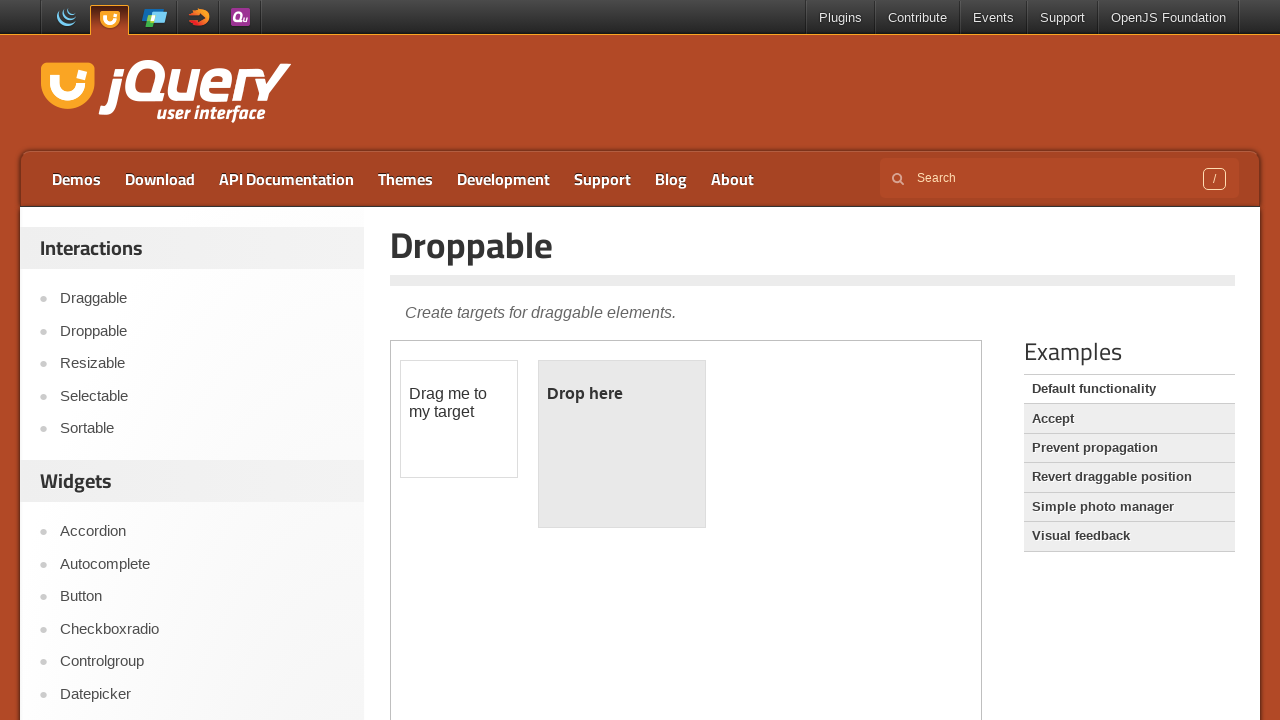

Navigated to jQuery UI droppable demo page
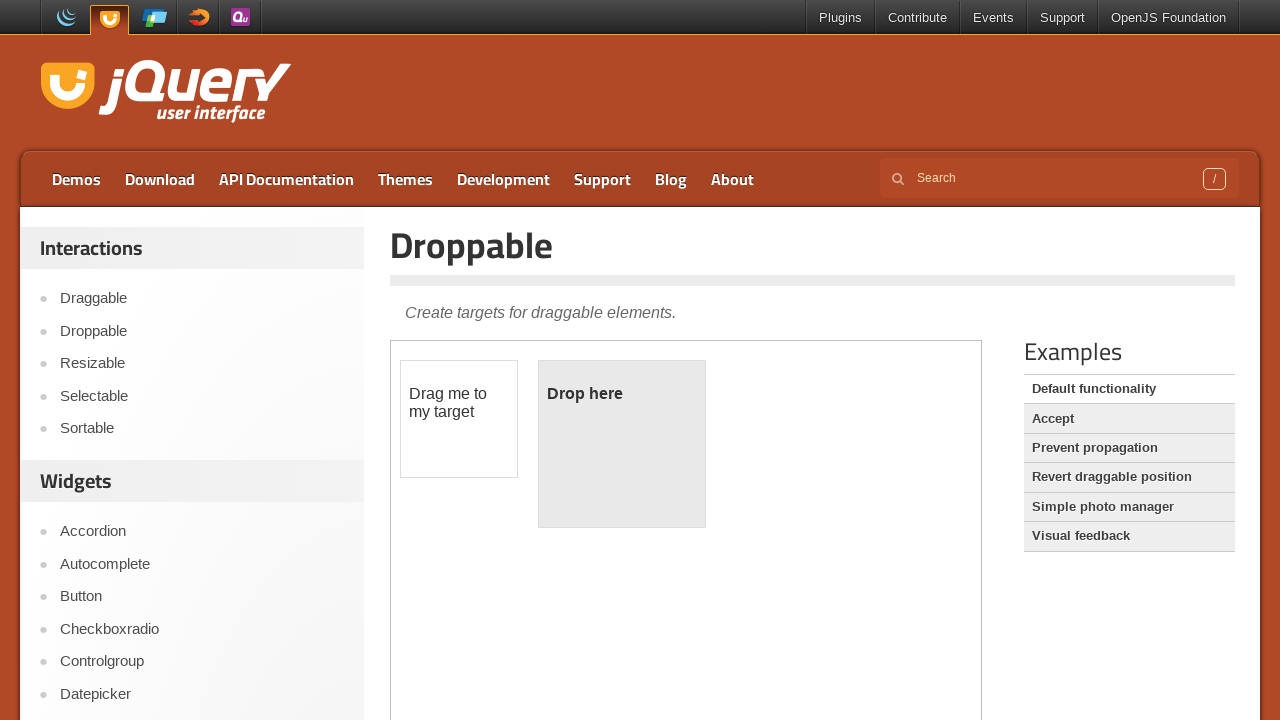

Located the demo frame iframe
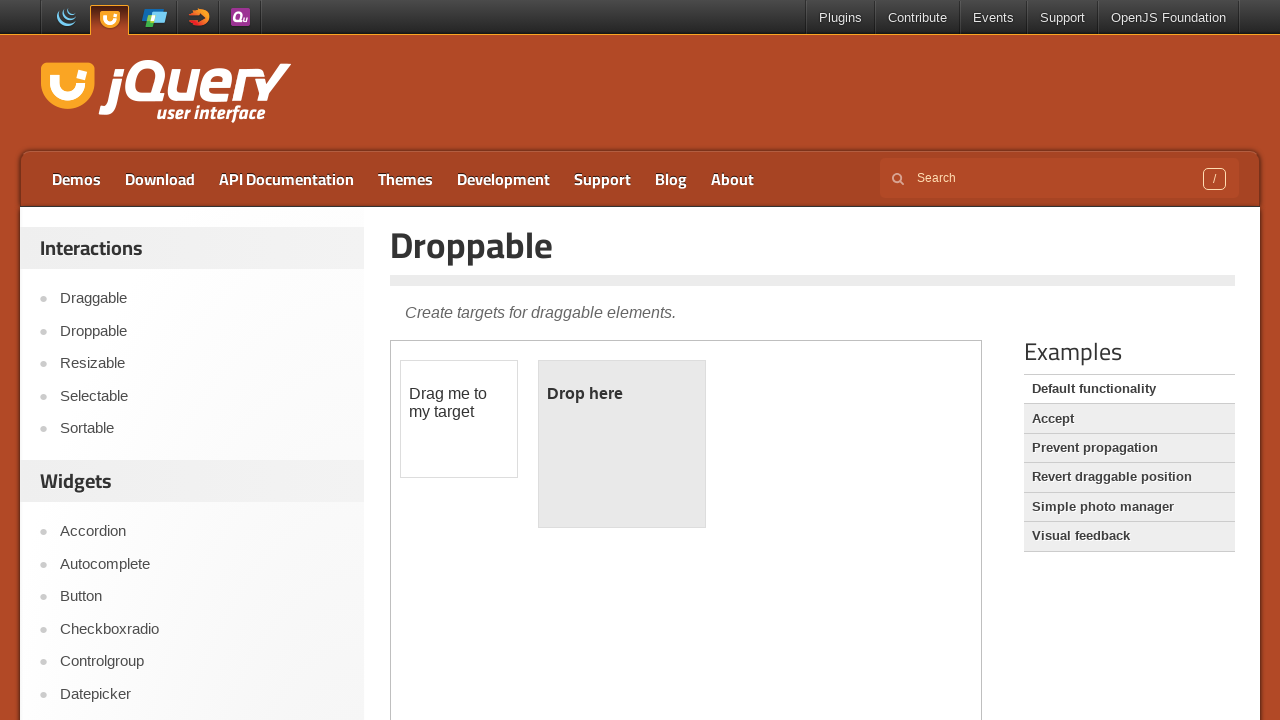

Located the draggable element within iframe
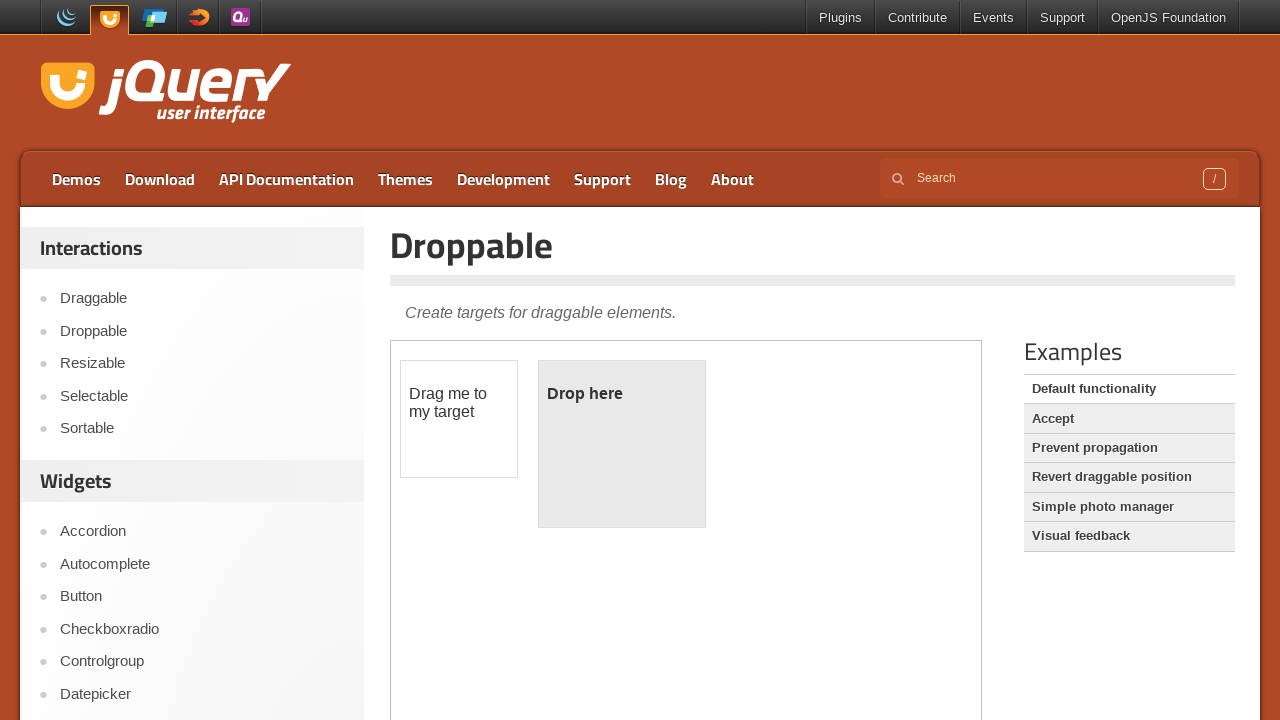

Located the droppable element within iframe
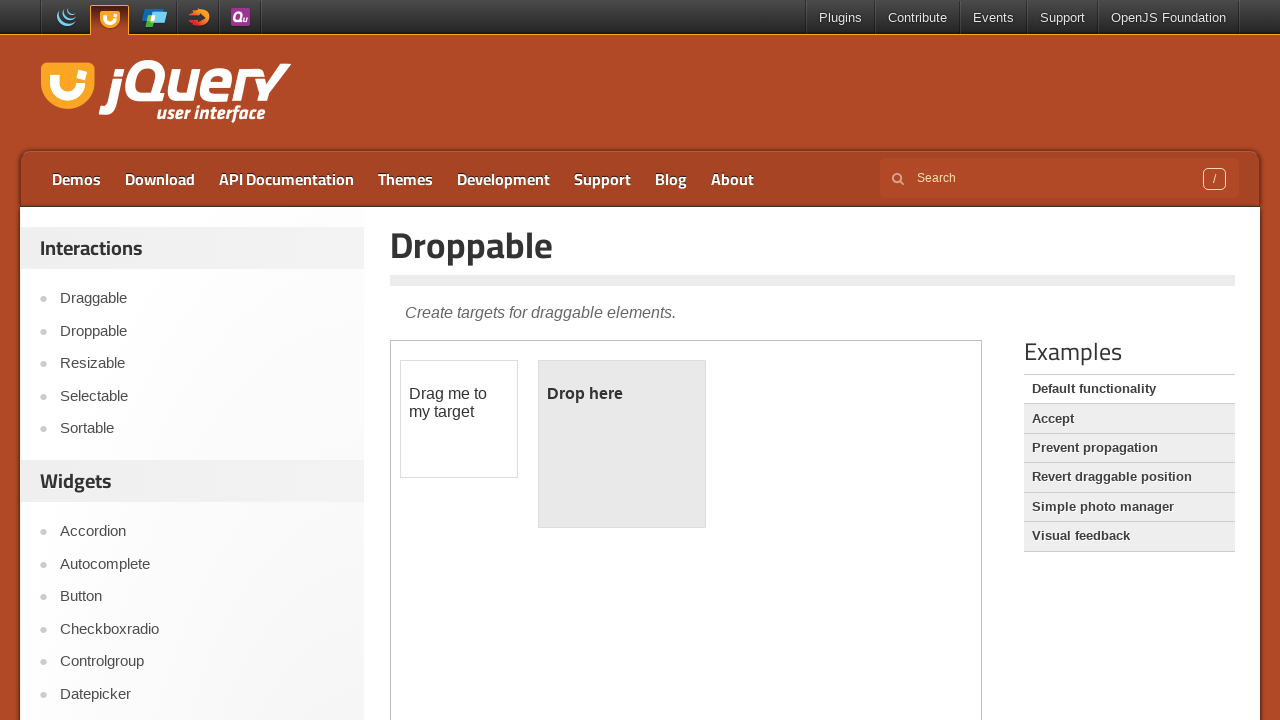

Dragged draggable element to droppable target at (622, 444)
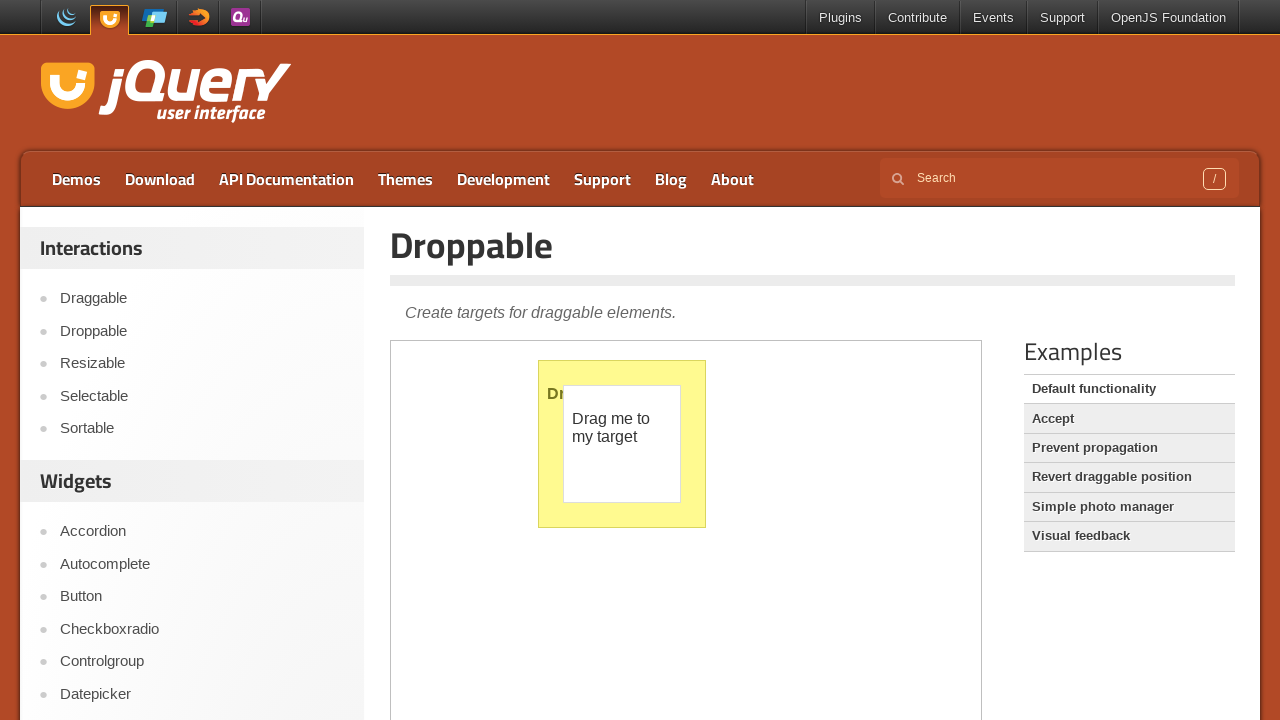

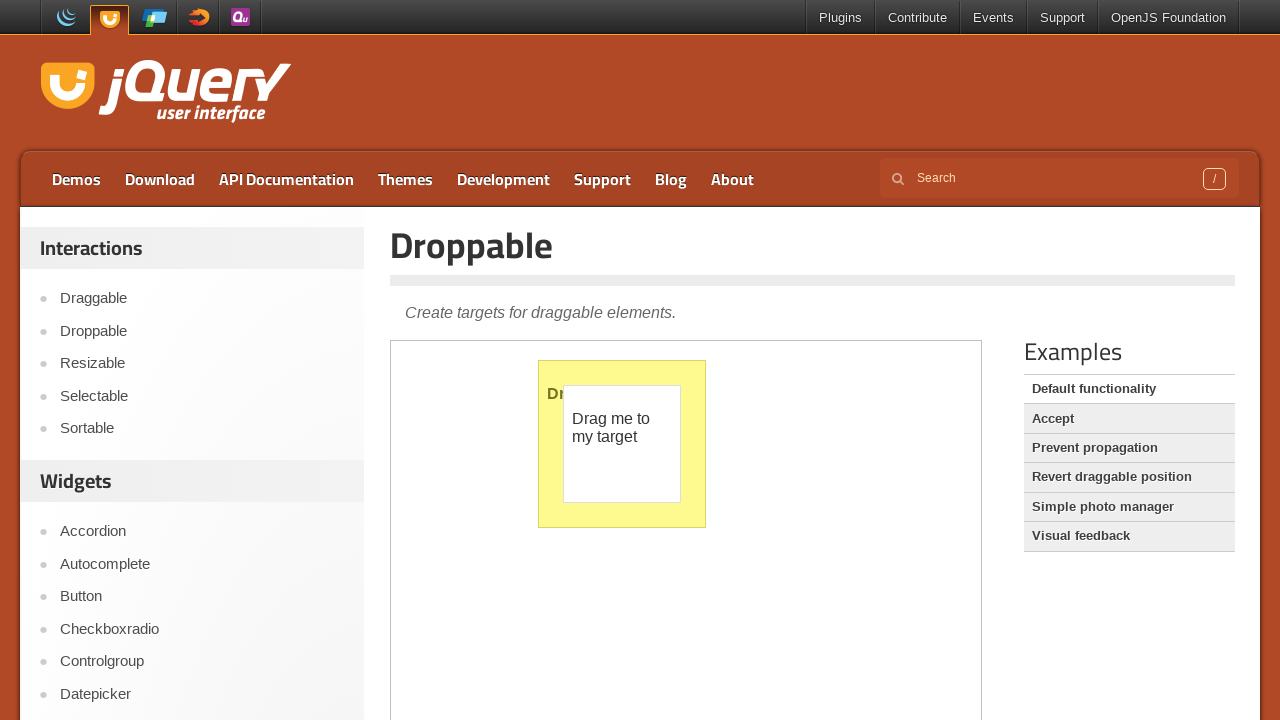